Tests element visibility states by verifying an element is visible, clicking to hide it, and verifying it becomes hidden.

Starting URL: https://rahulshettyacademy.com/AutomationPractice/

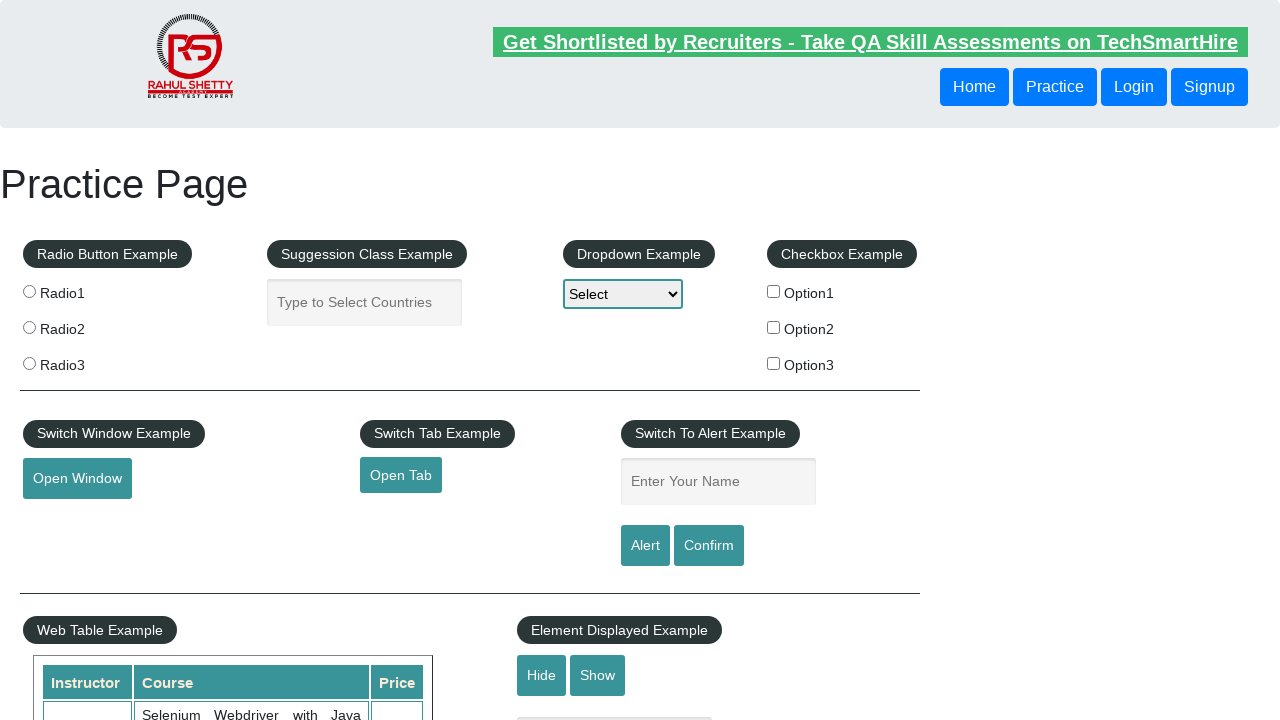

Verified that the text element is visible
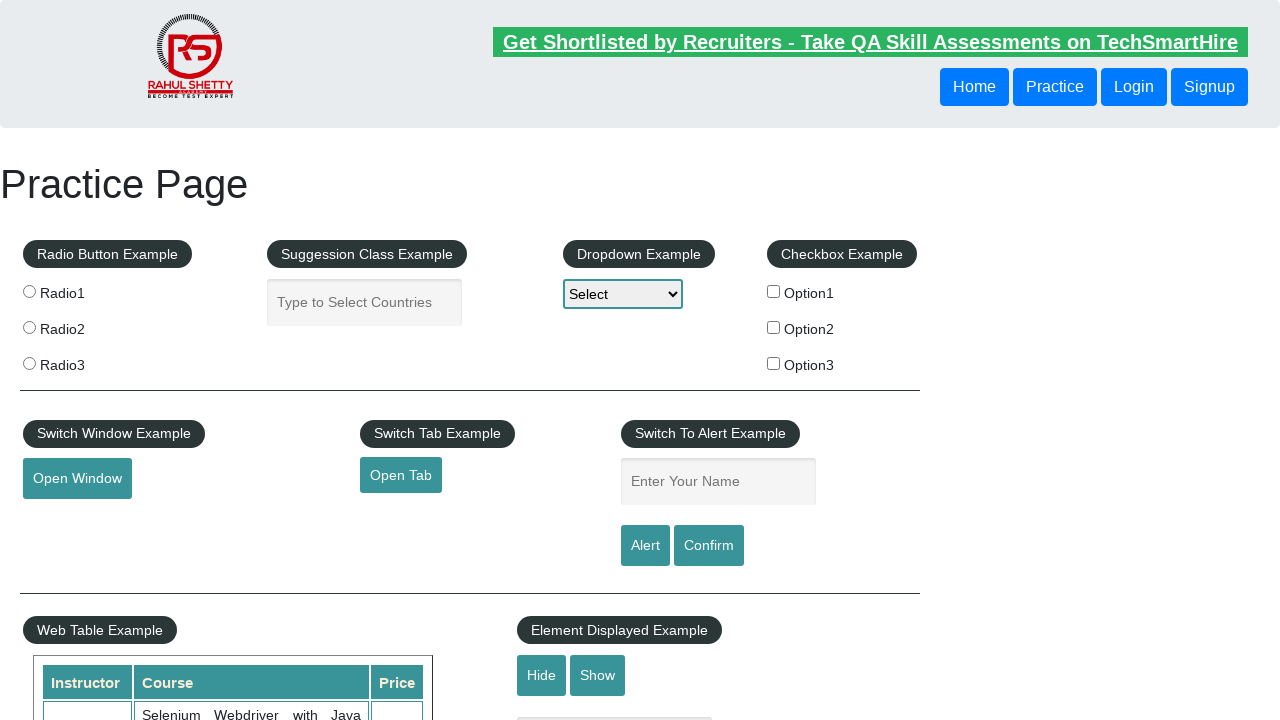

Clicked the hide button to hide the text element at (542, 675) on #hide-textbox
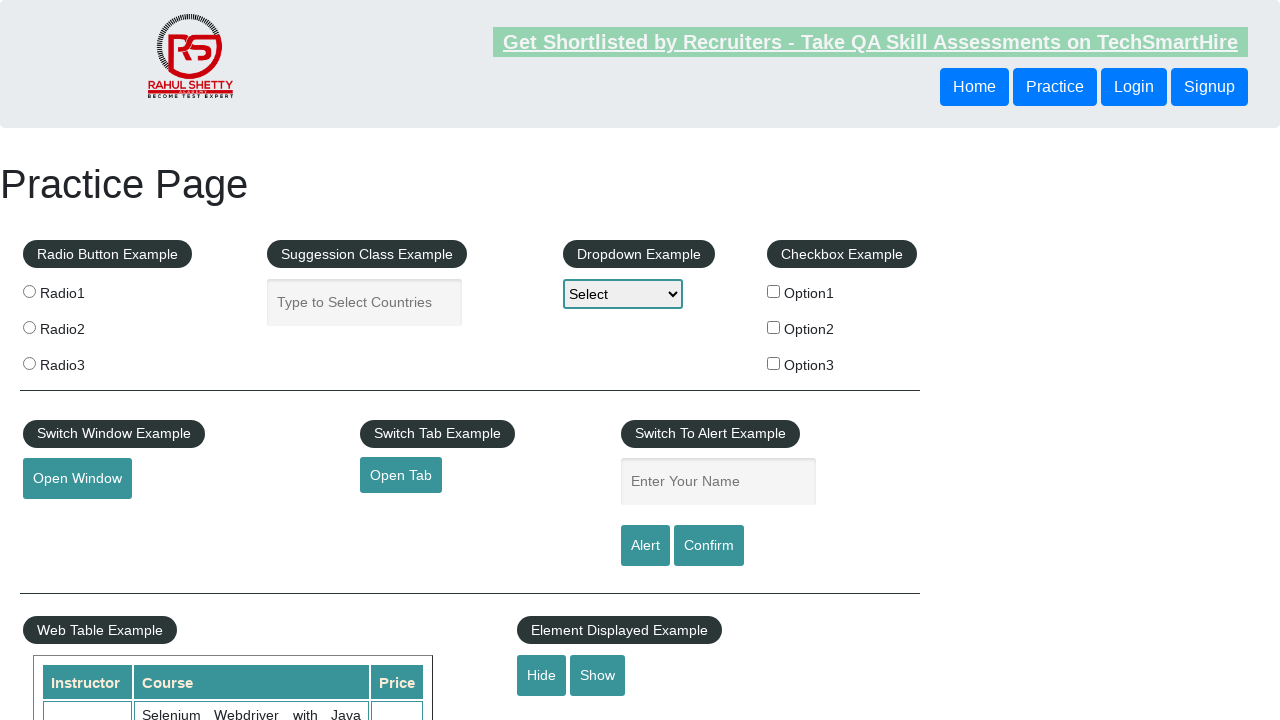

Verified that the text element is now hidden
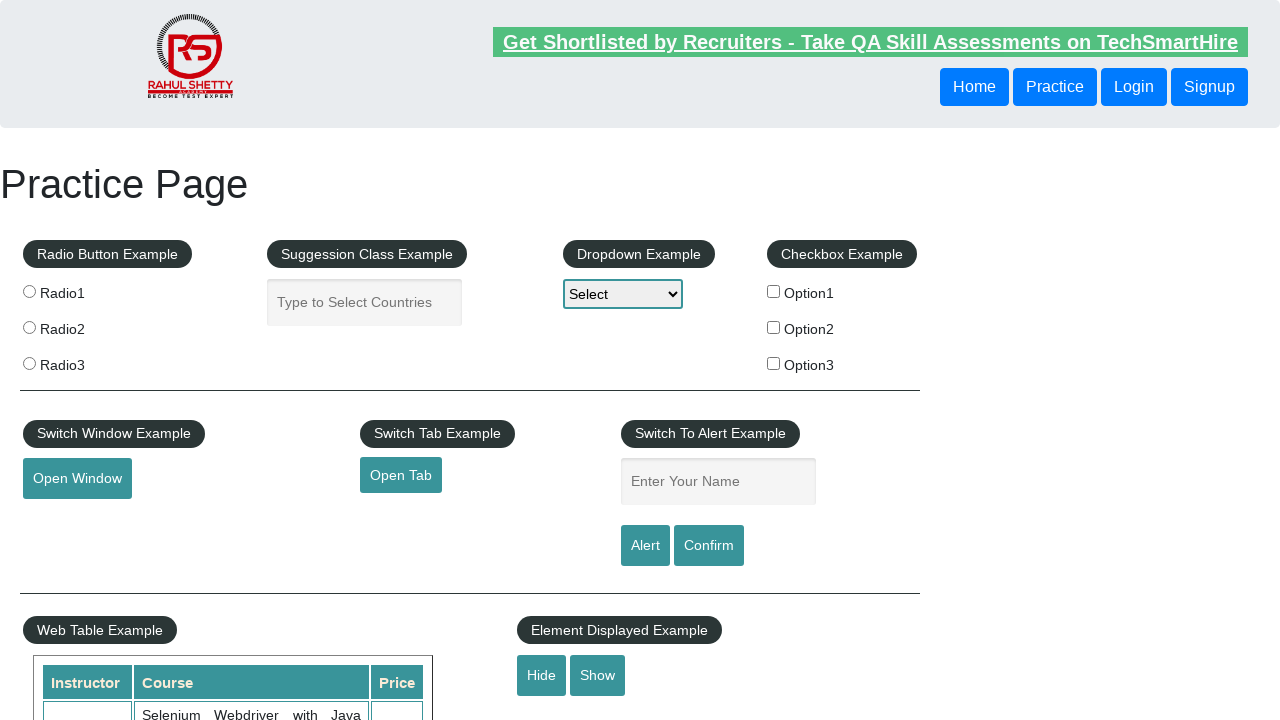

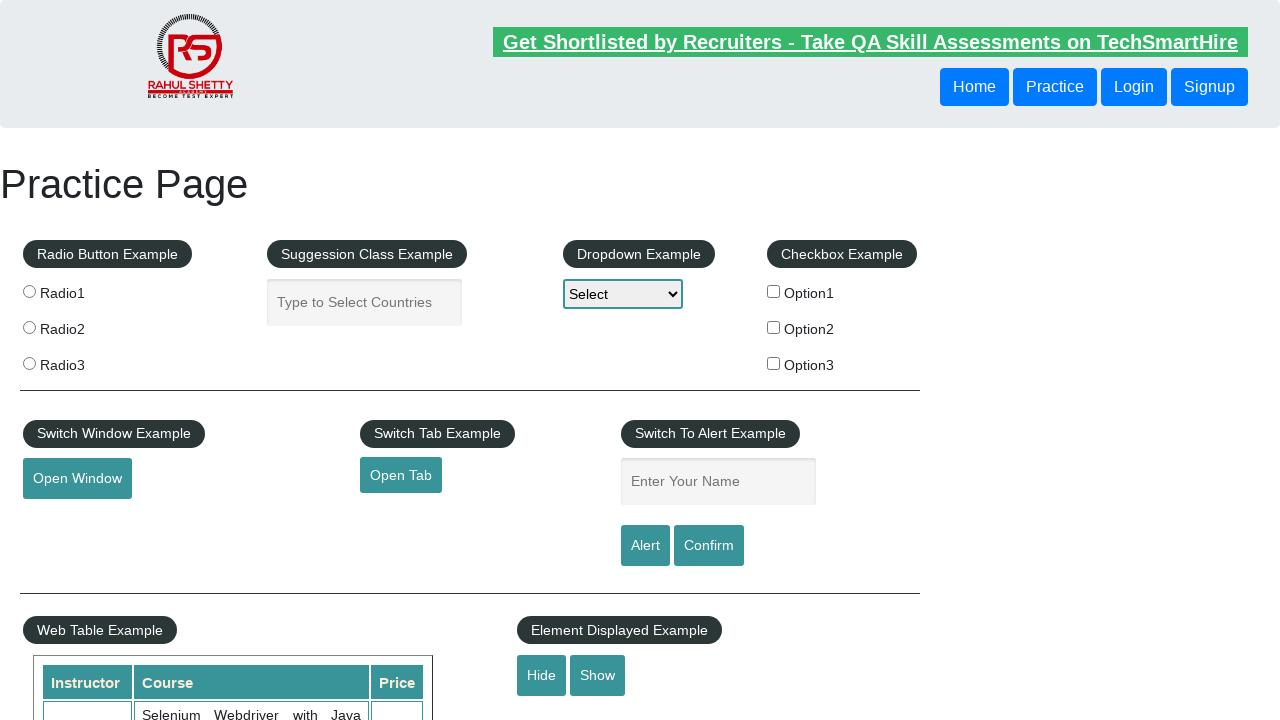